Tests flight booking form interactions including selecting origin and destination airports from dynamic dropdowns, selecting a date from the calendar, and toggling between one-way and round-trip options to verify the return date field becomes enabled.

Starting URL: https://rahulshettyacademy.com/dropdownsPractise/

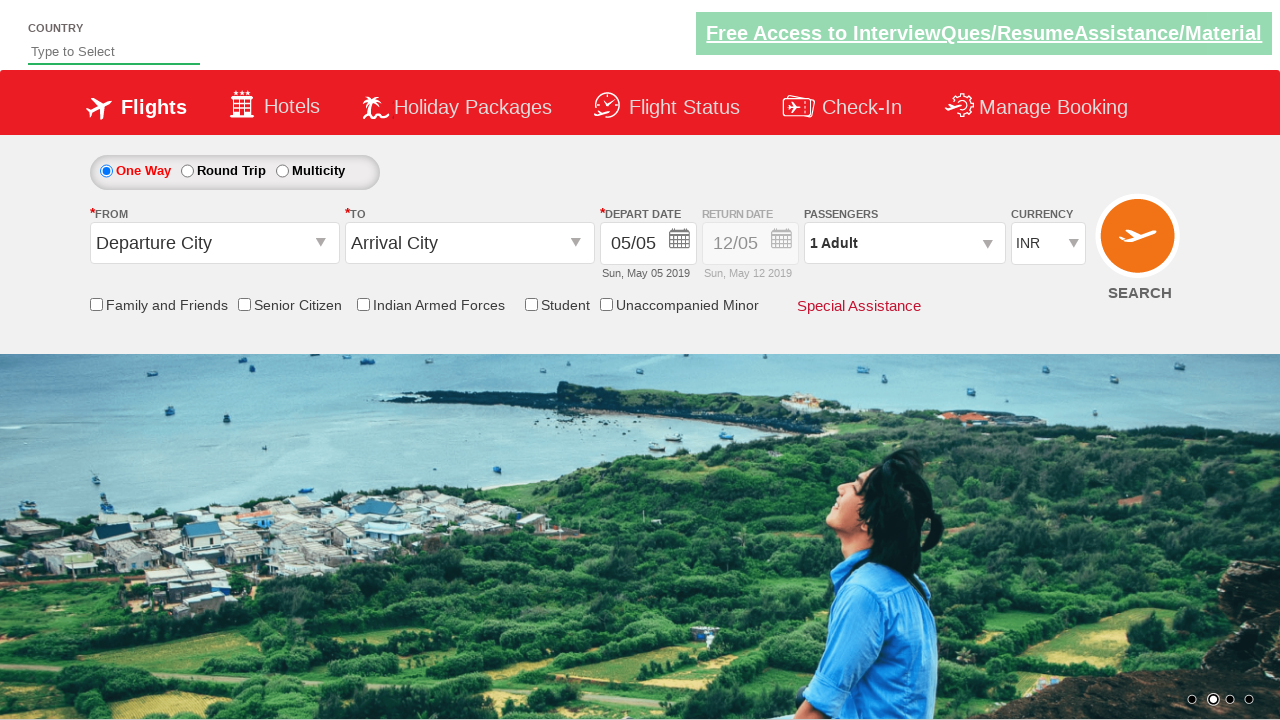

Clicked on origin station dropdown at (214, 243) on #ctl00_mainContent_ddl_originStation1_CTXT
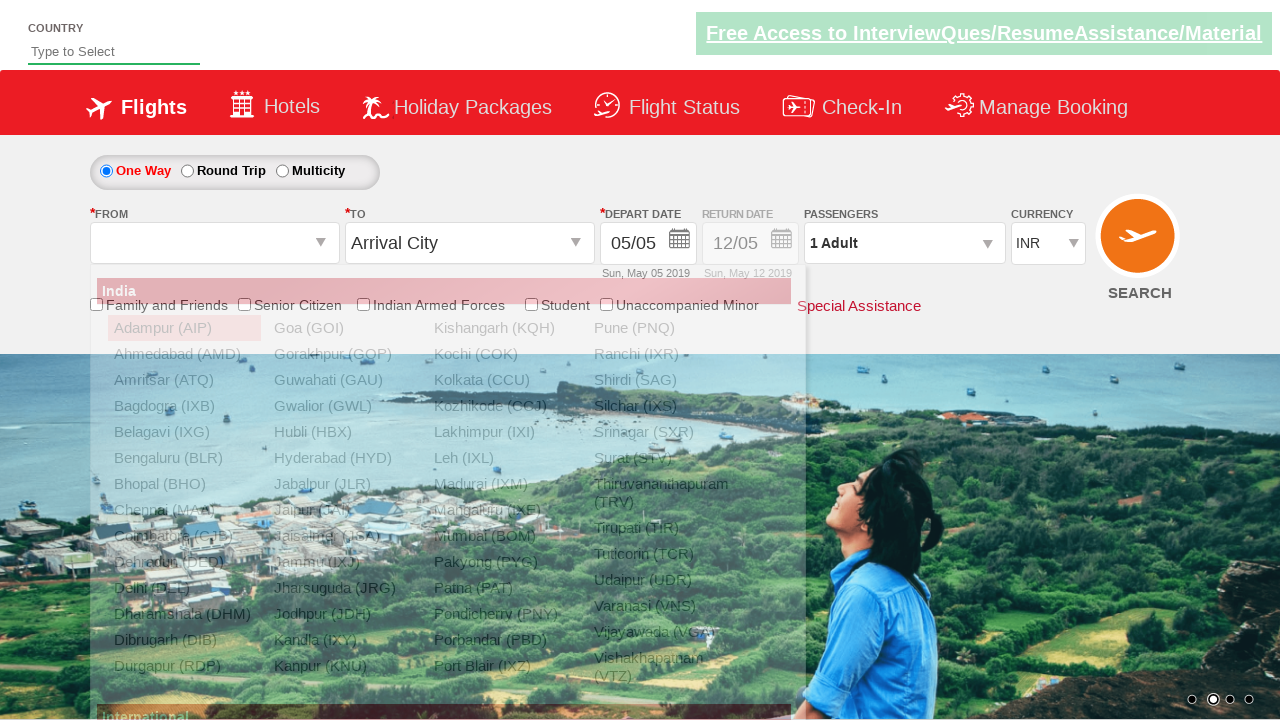

Selected Cochin (COK) as origin airport at (504, 354) on xpath=//a[@value='COK']
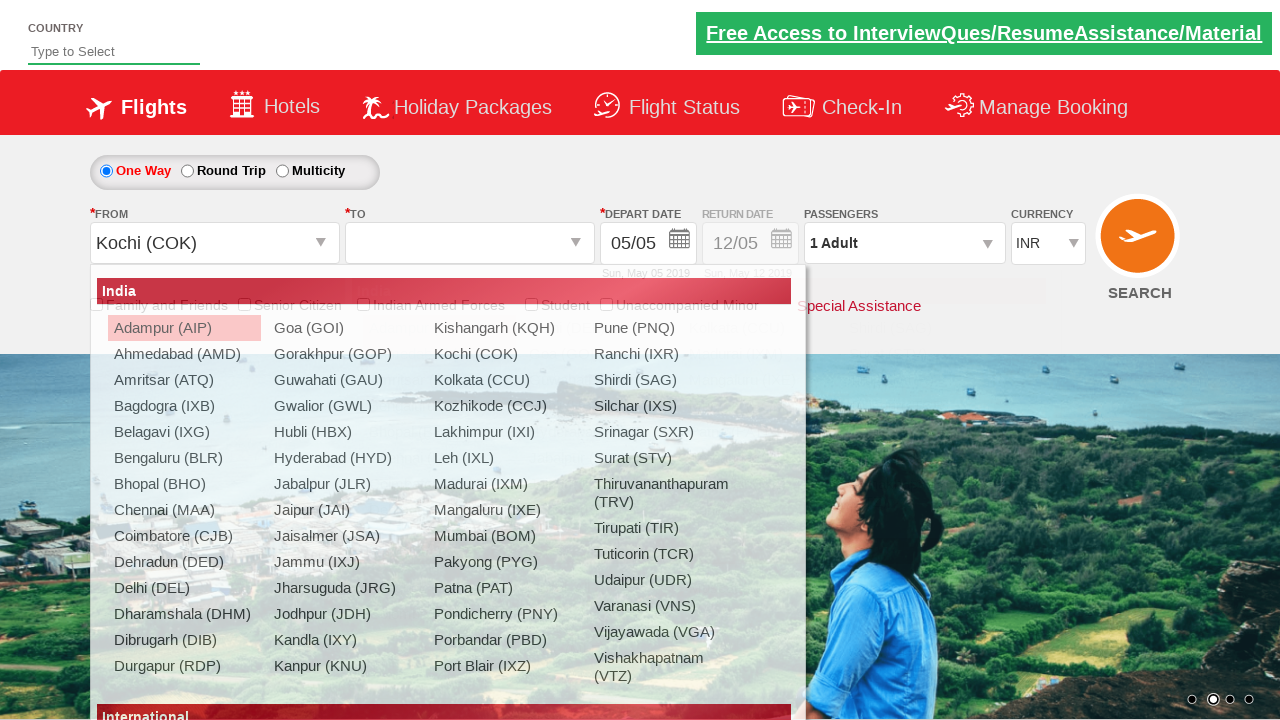

Waited for destination dropdown to be ready
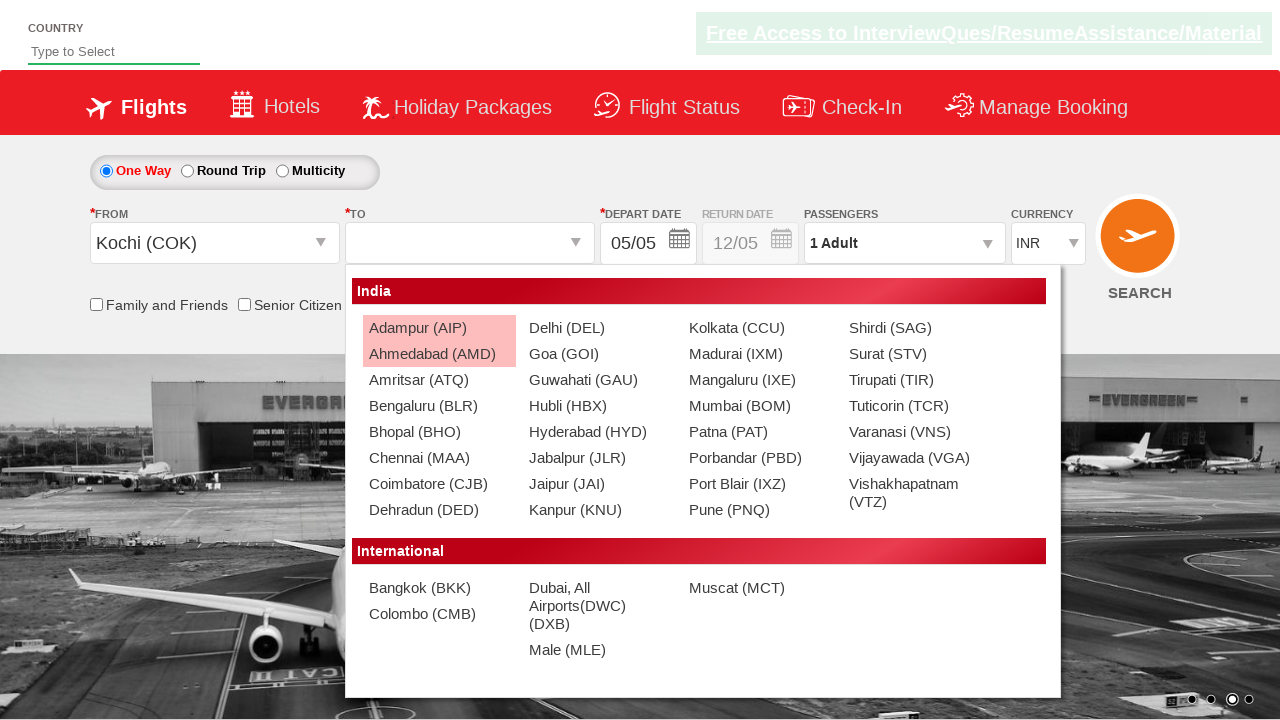

Selected Goa (GOI) as destination airport at (599, 354) on (//a[@value='GOI'])[2]
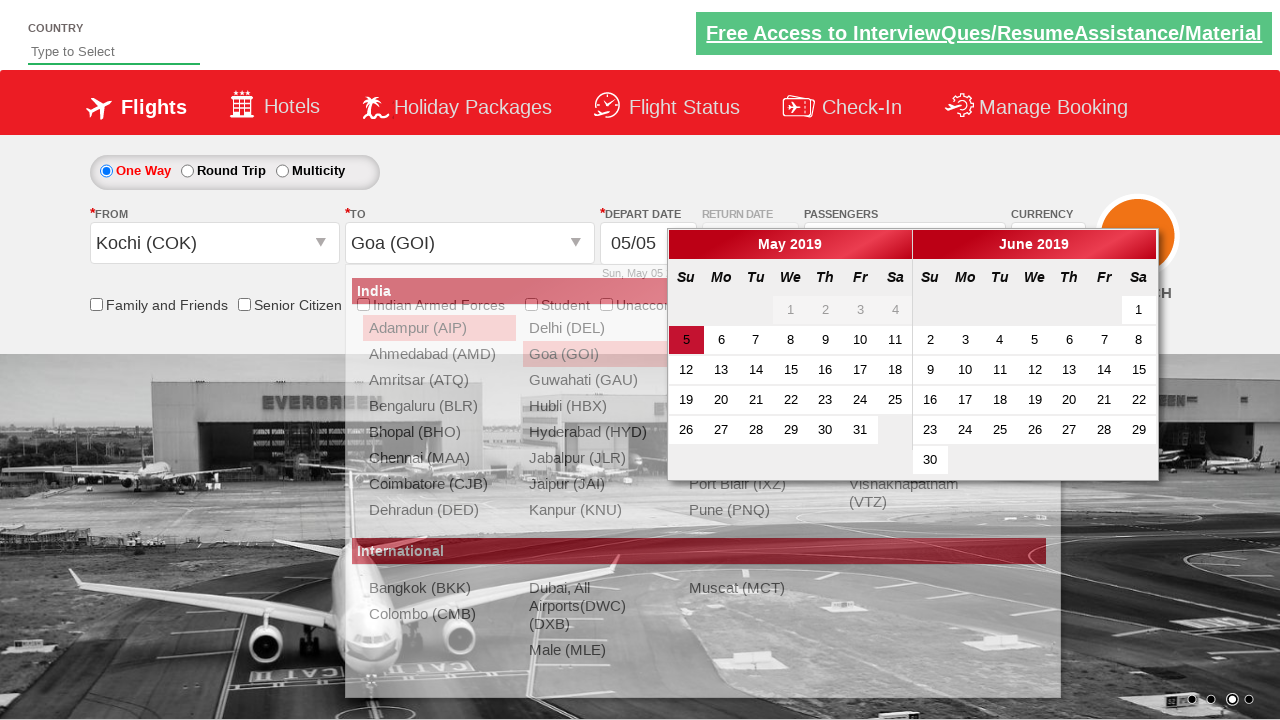

Selected current day from calendar datepicker at (686, 340) on .ui-datepicker-current-day
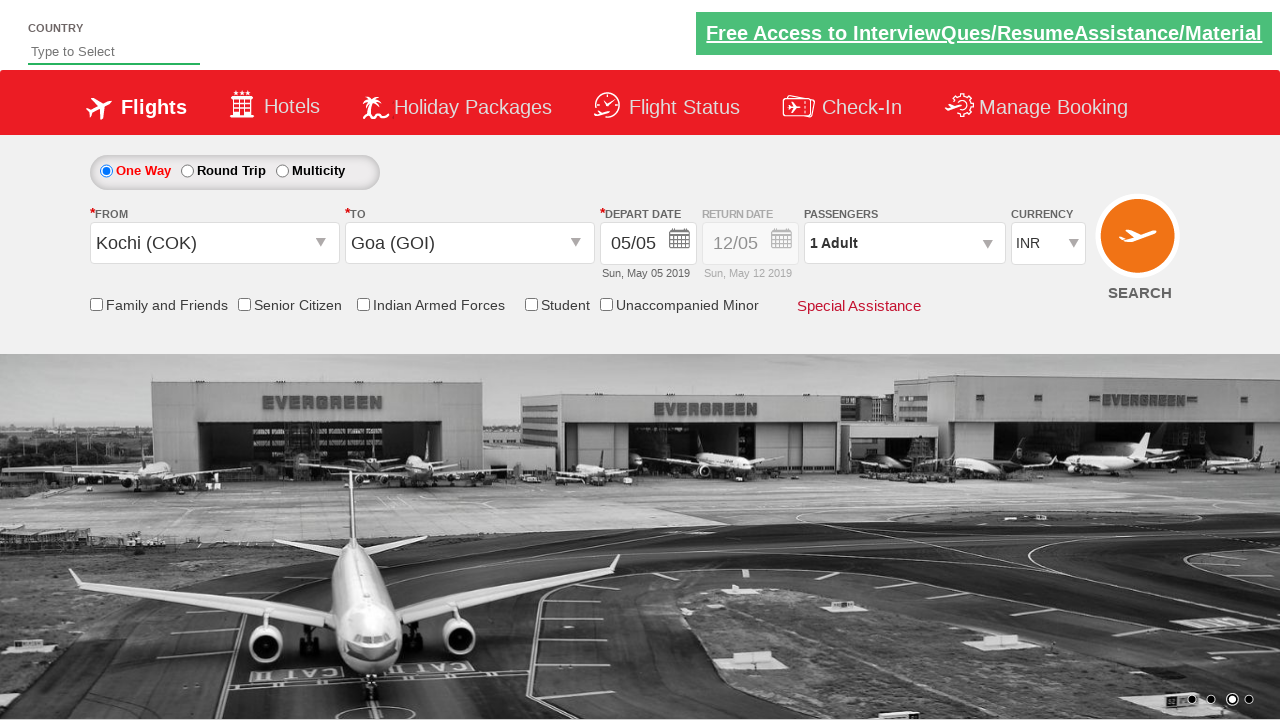

Selected round trip radio button at (187, 171) on #ctl00_mainContent_rbtnl_Trip_1
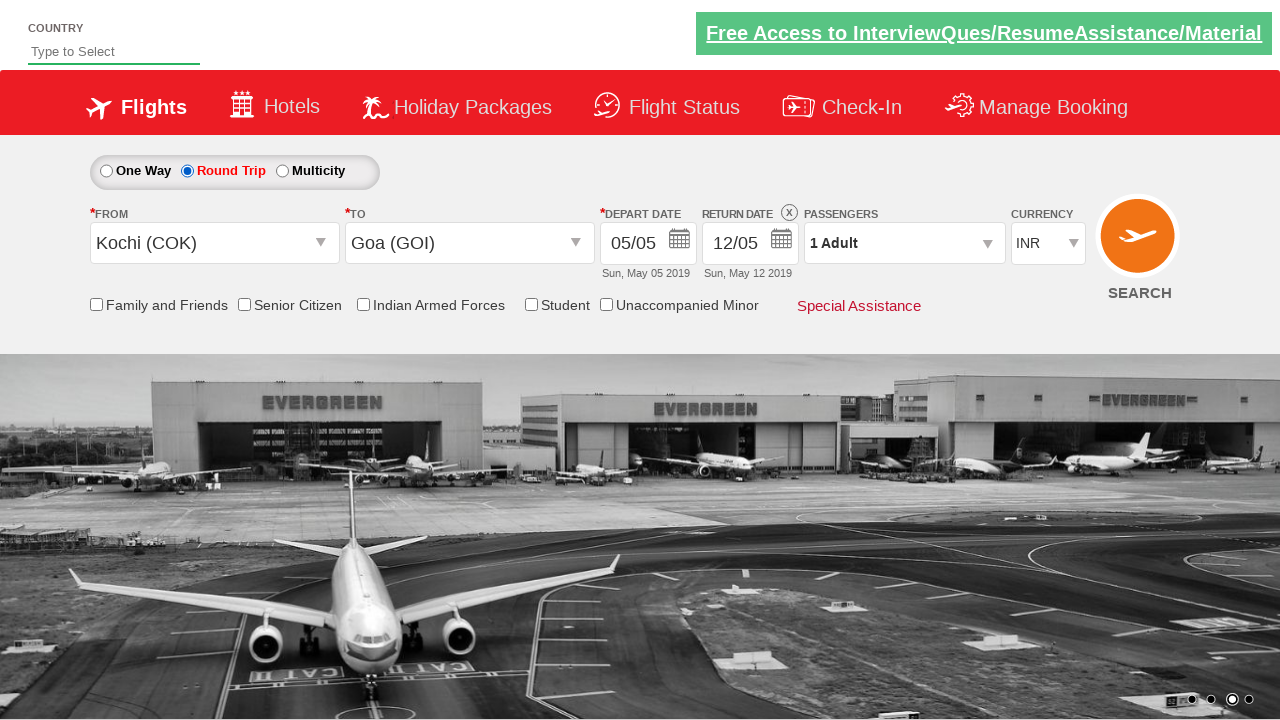

Retrieved return date field style attribute
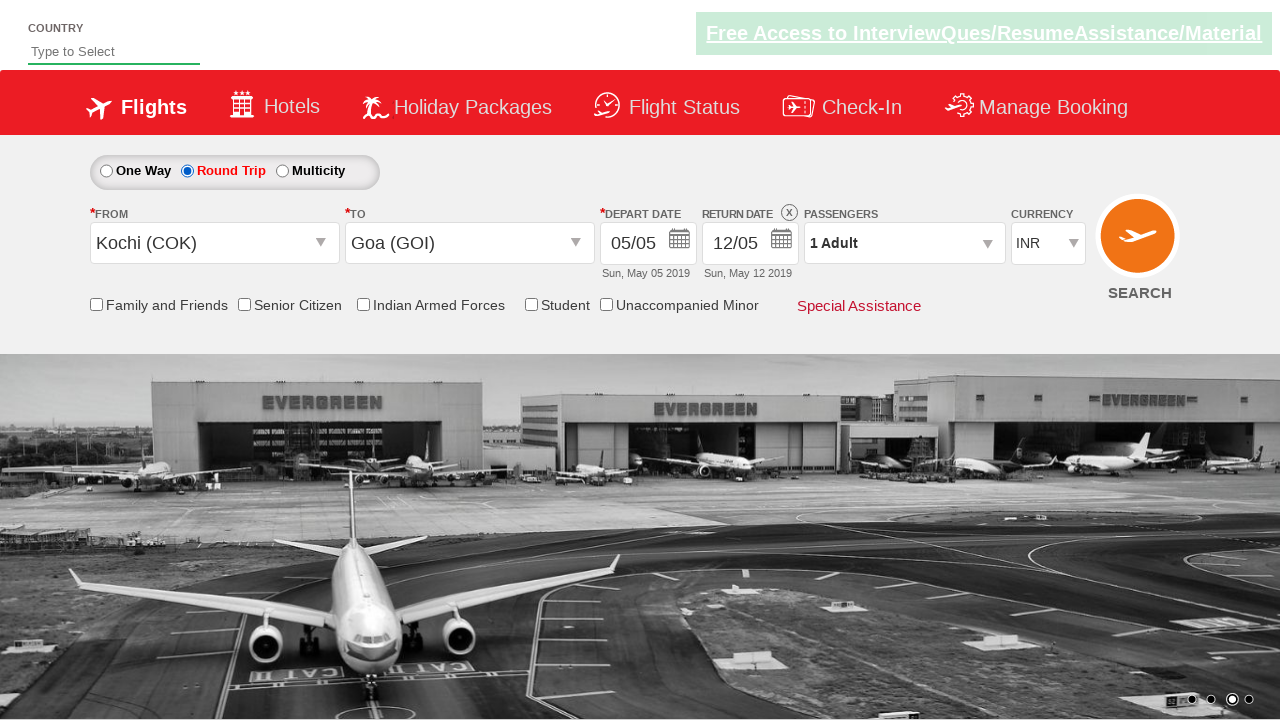

Verified return date field is enabled for round trip
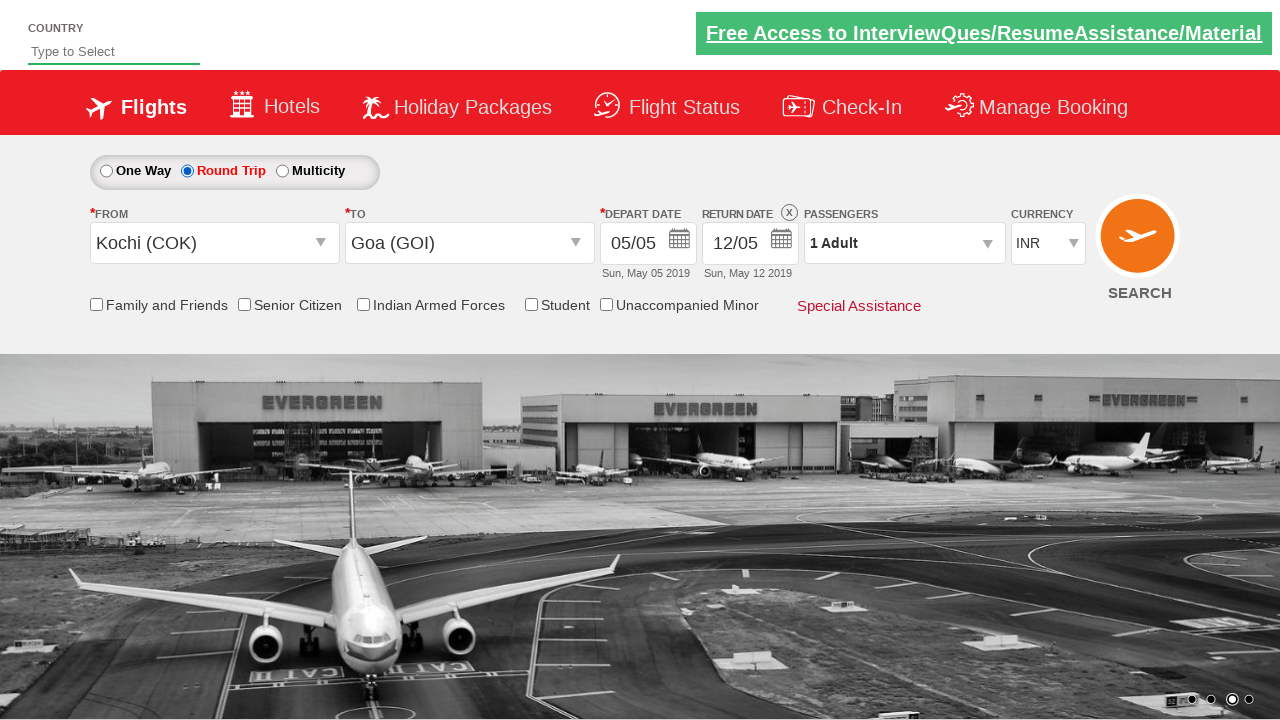

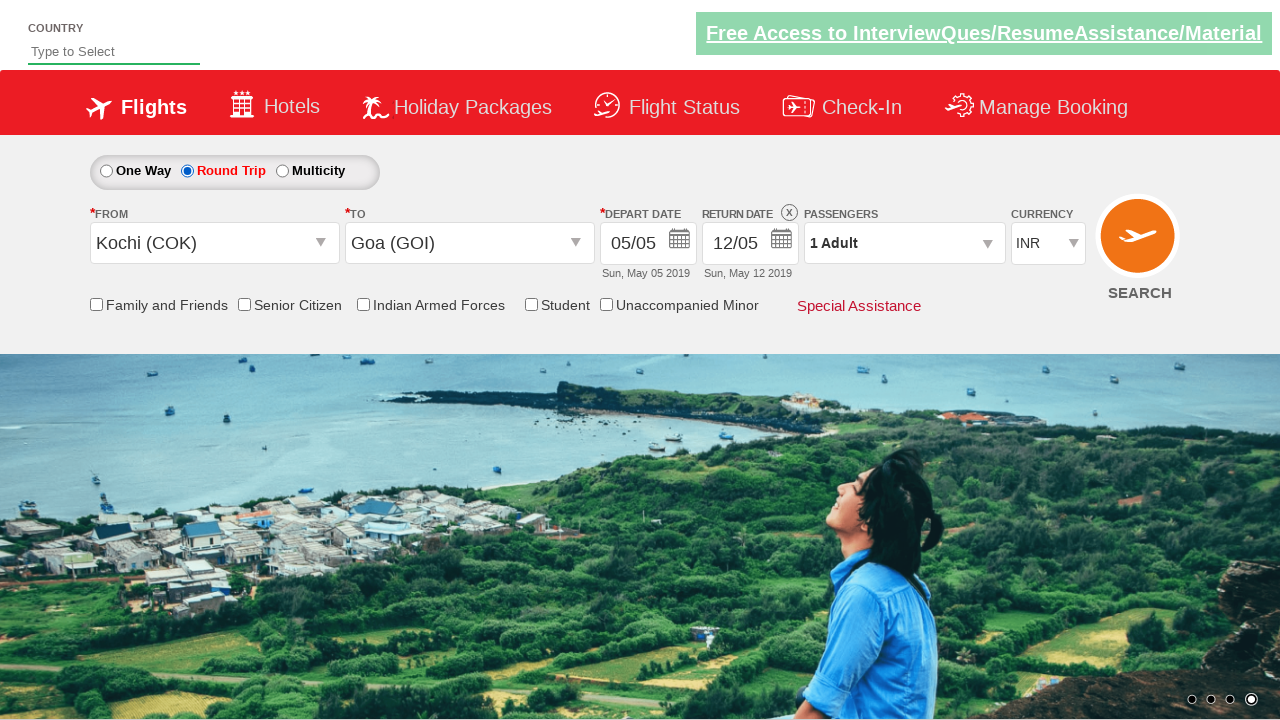